Tests the Automation Exercise website by verifying links exist on the homepage, clicking on the Products link, and checking that a special offer element is visible.

Starting URL: https://www.automationexercise.com/

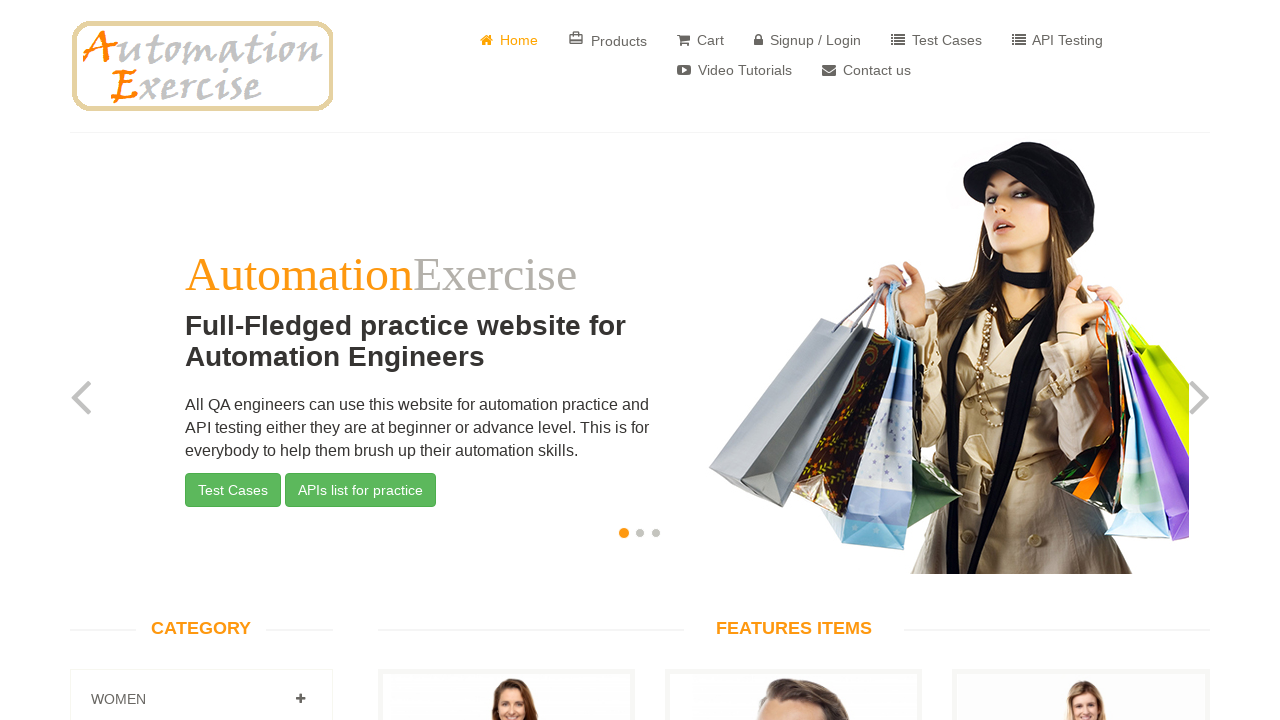

Waited for links to load on homepage
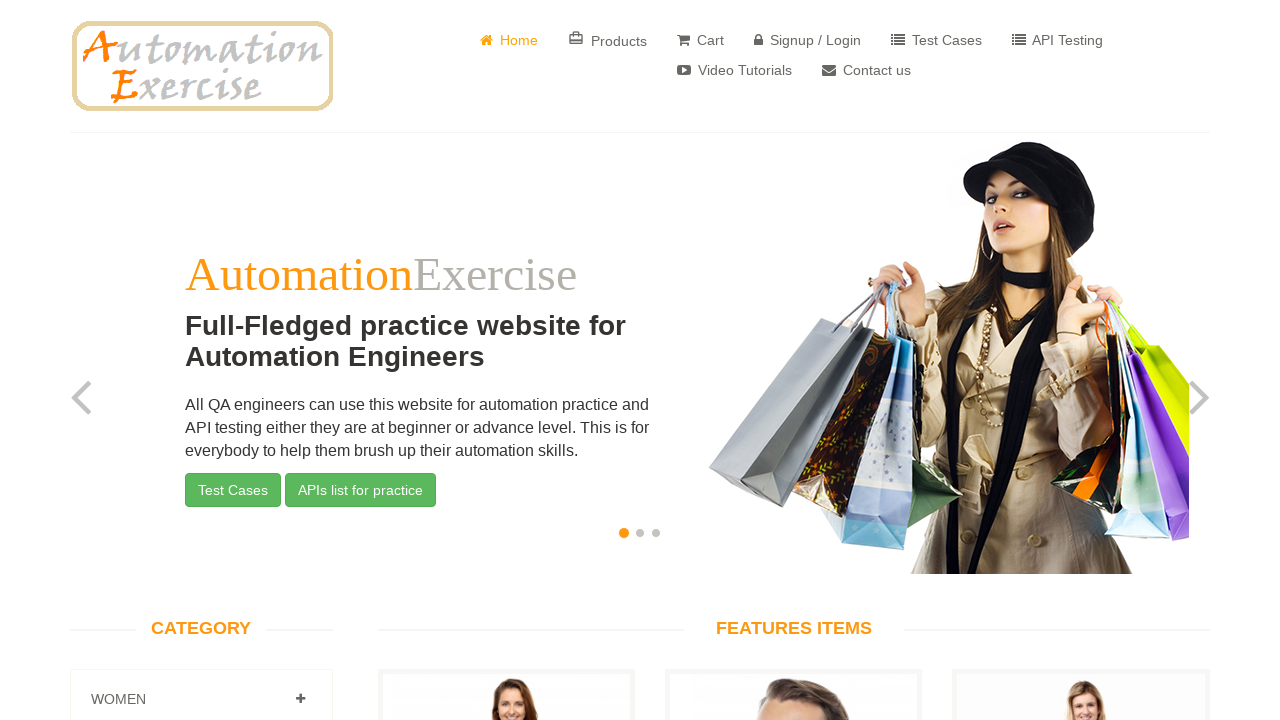

Clicked on the Products link at (608, 40) on a:has-text('Products')
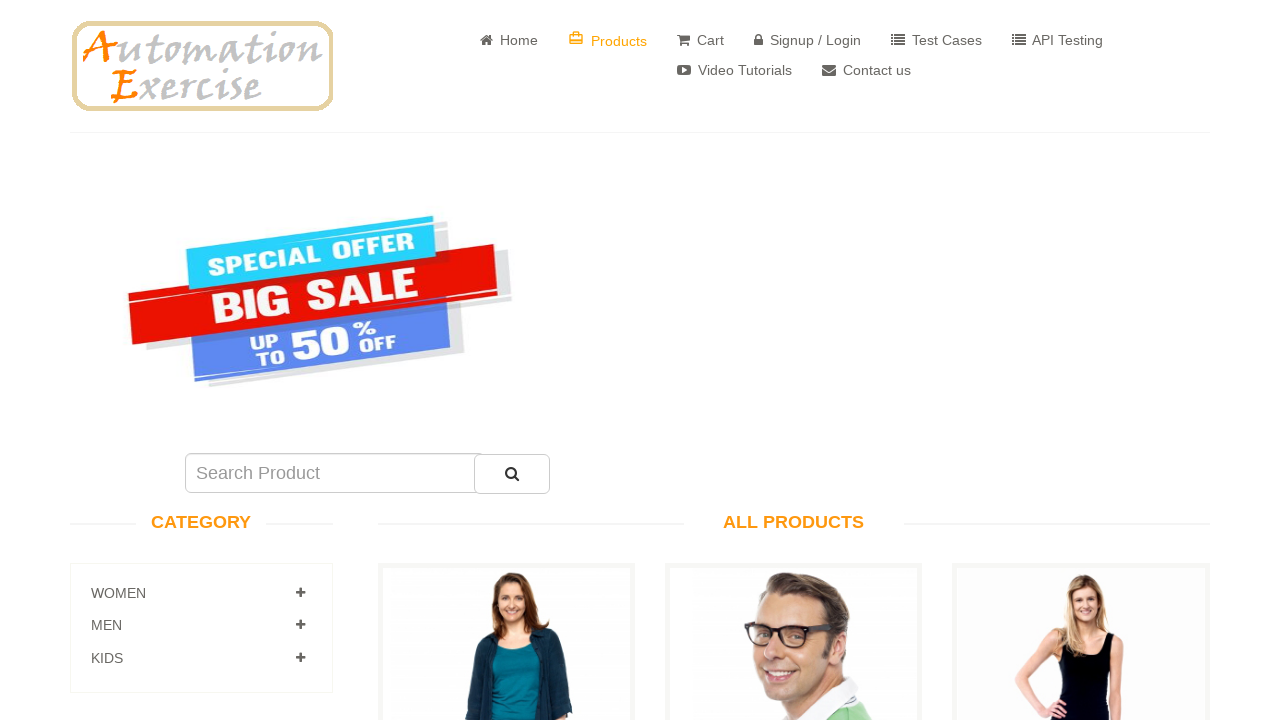

Waited for special offer element to load
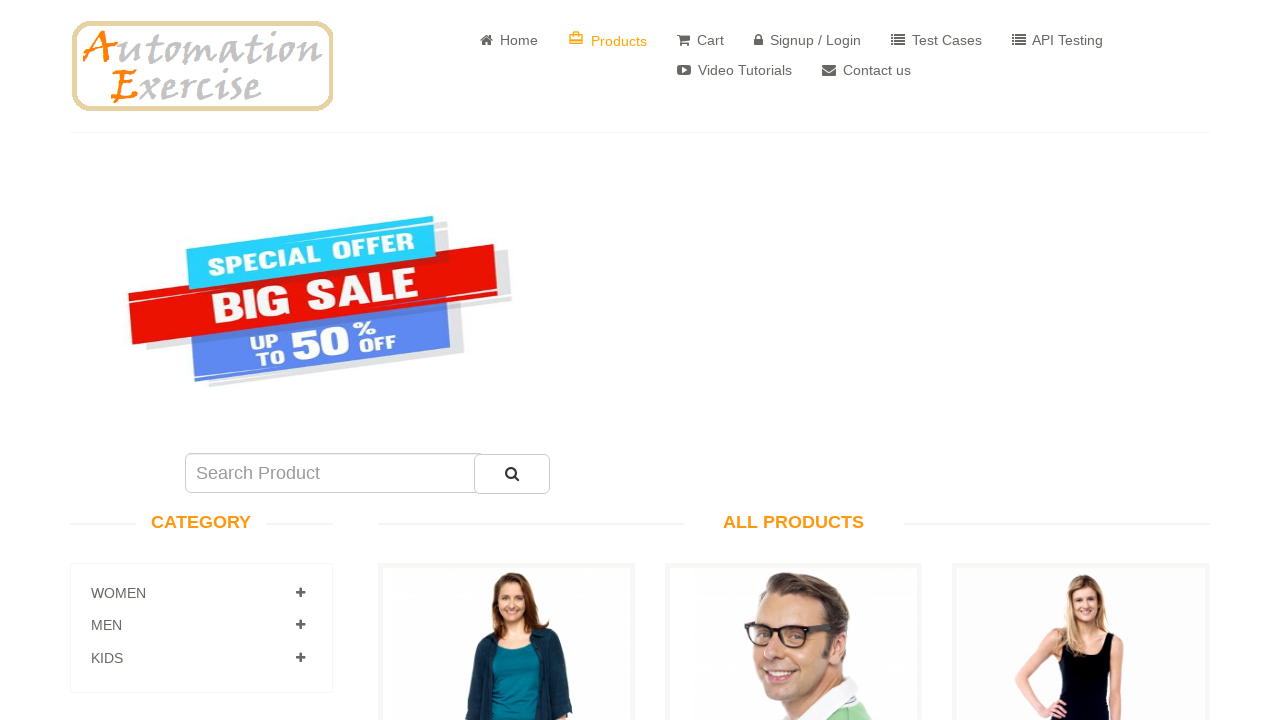

Located the special offer element
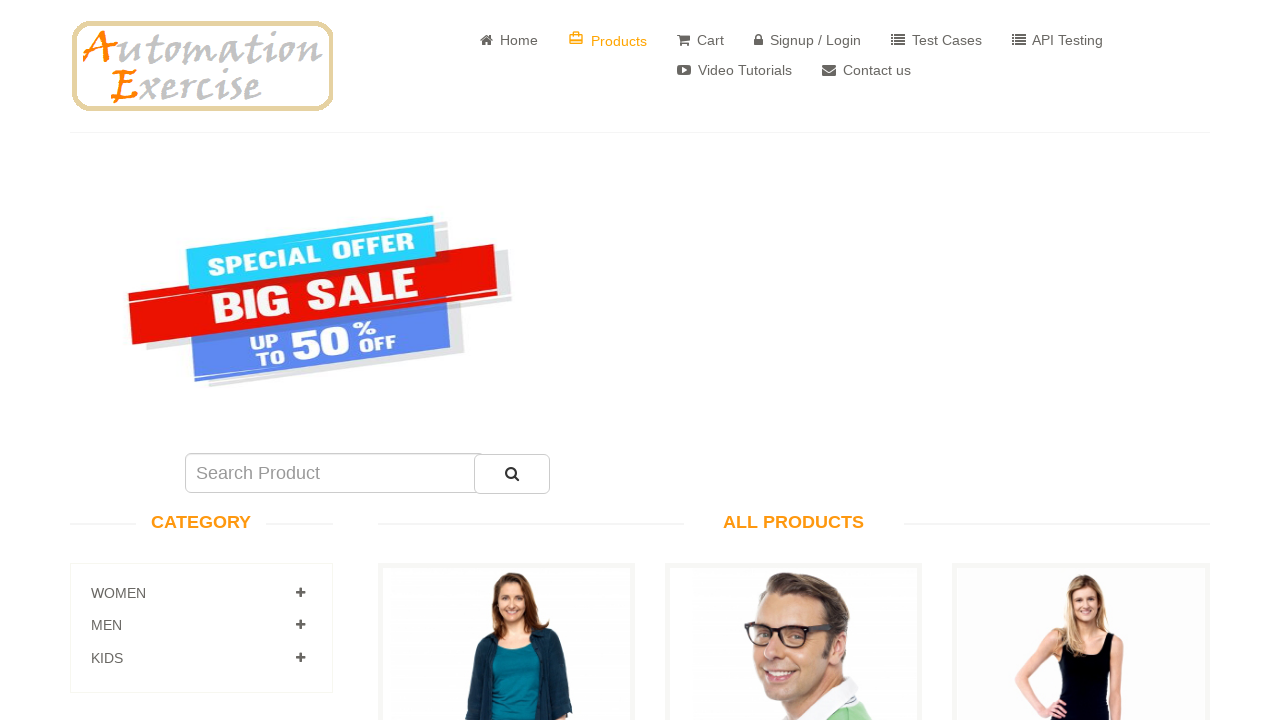

Verified that special offer element is visible
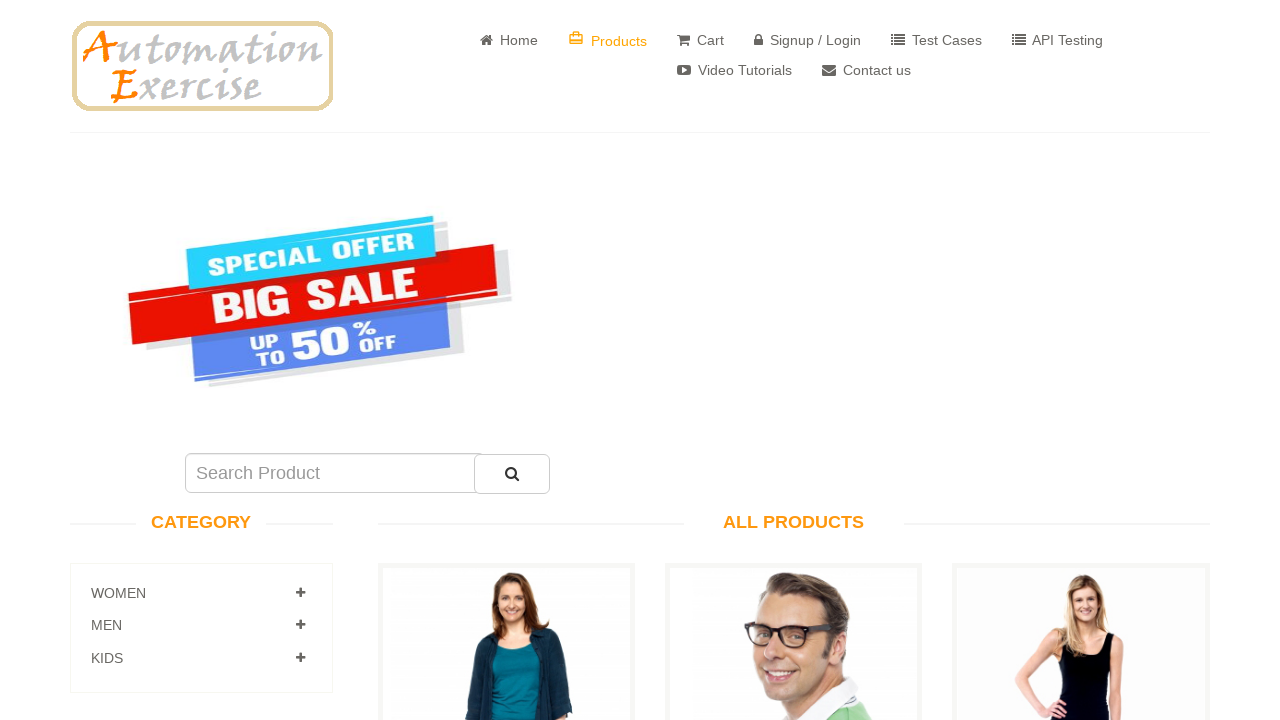

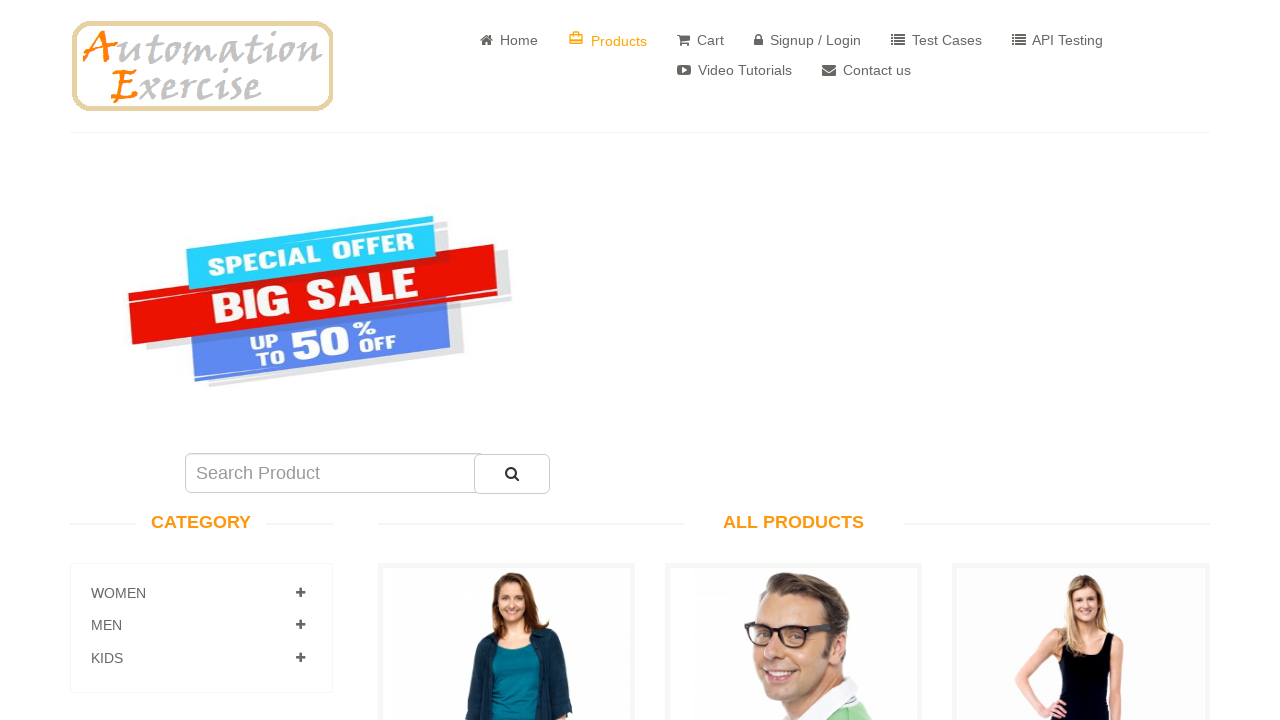